Tests form submission with invalid email format to verify validation

Starting URL: https://www.demoblaze.com/index.html

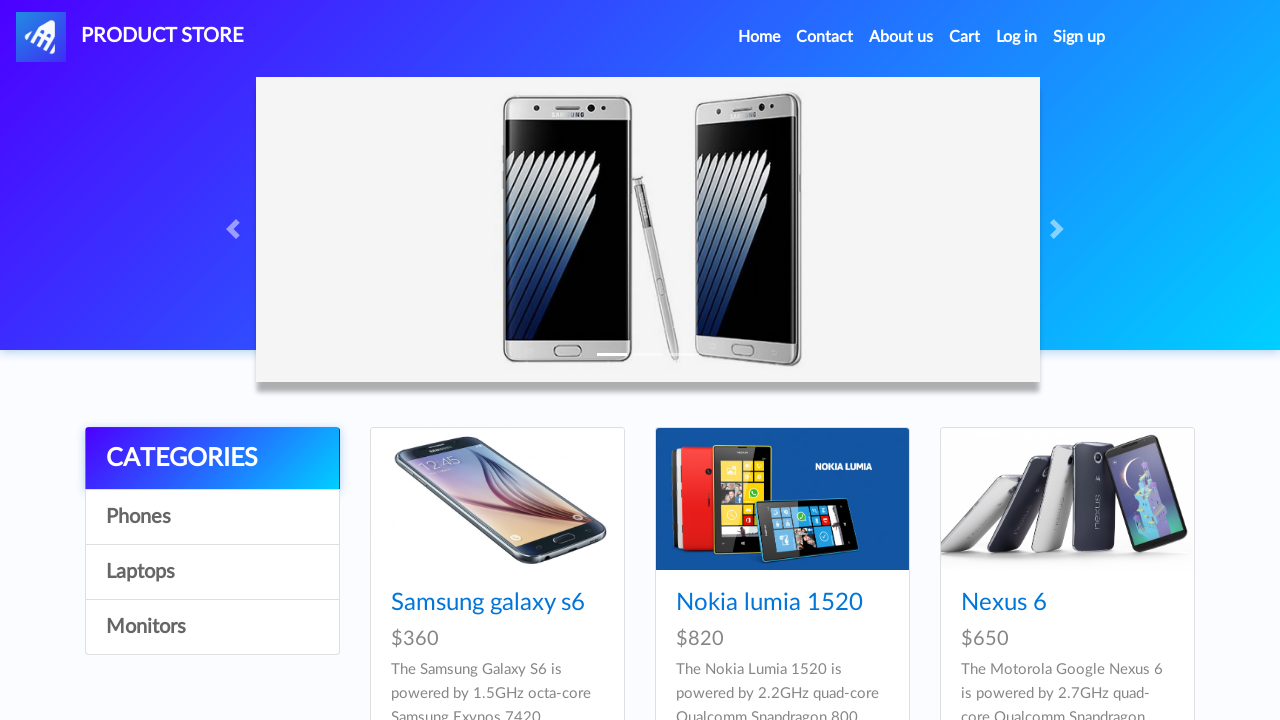

Clicked Contact link to open contact form at (825, 37) on xpath=//a[text()='Contact']
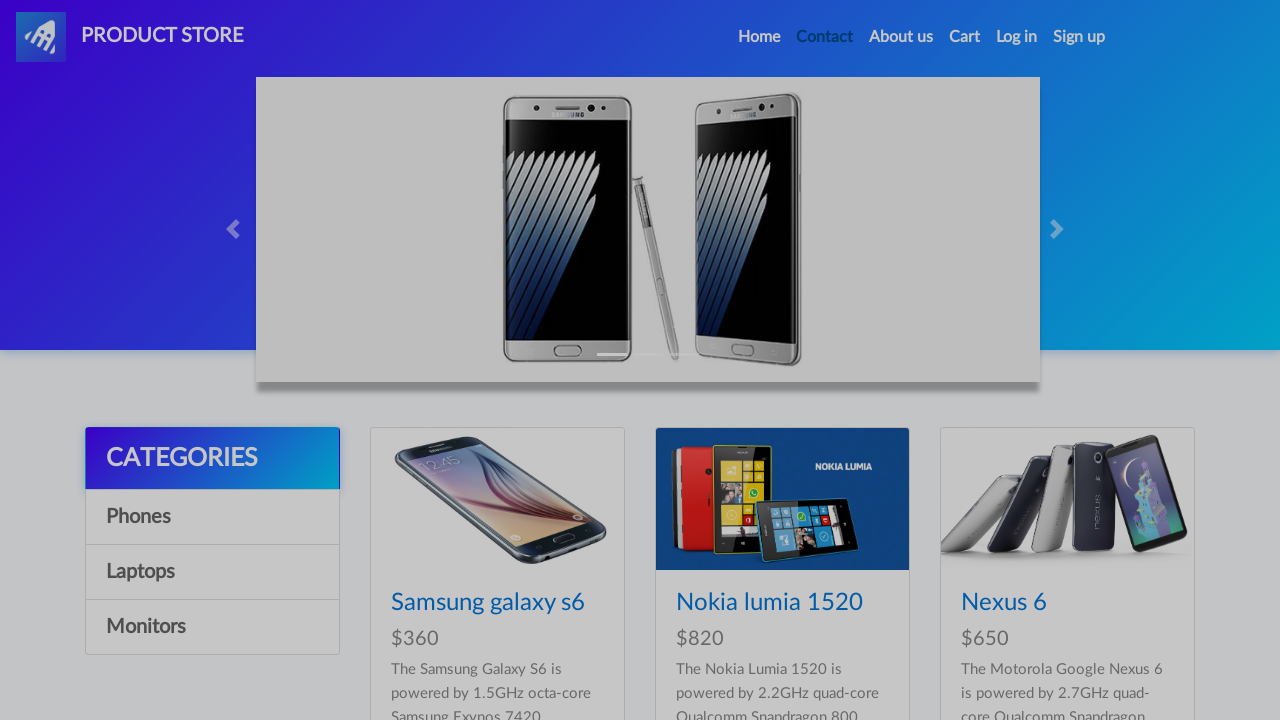

Contact modal dialog appeared
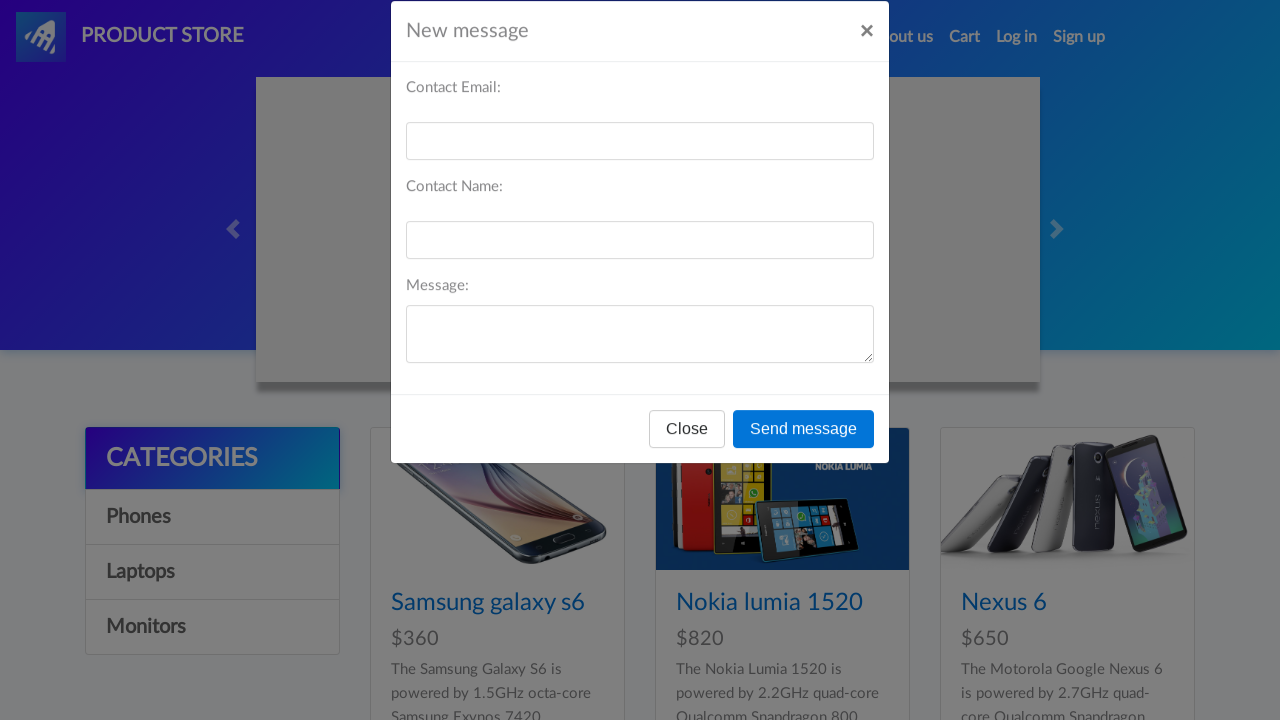

Filled recipient name field with 'John Doe' on #recipient-name
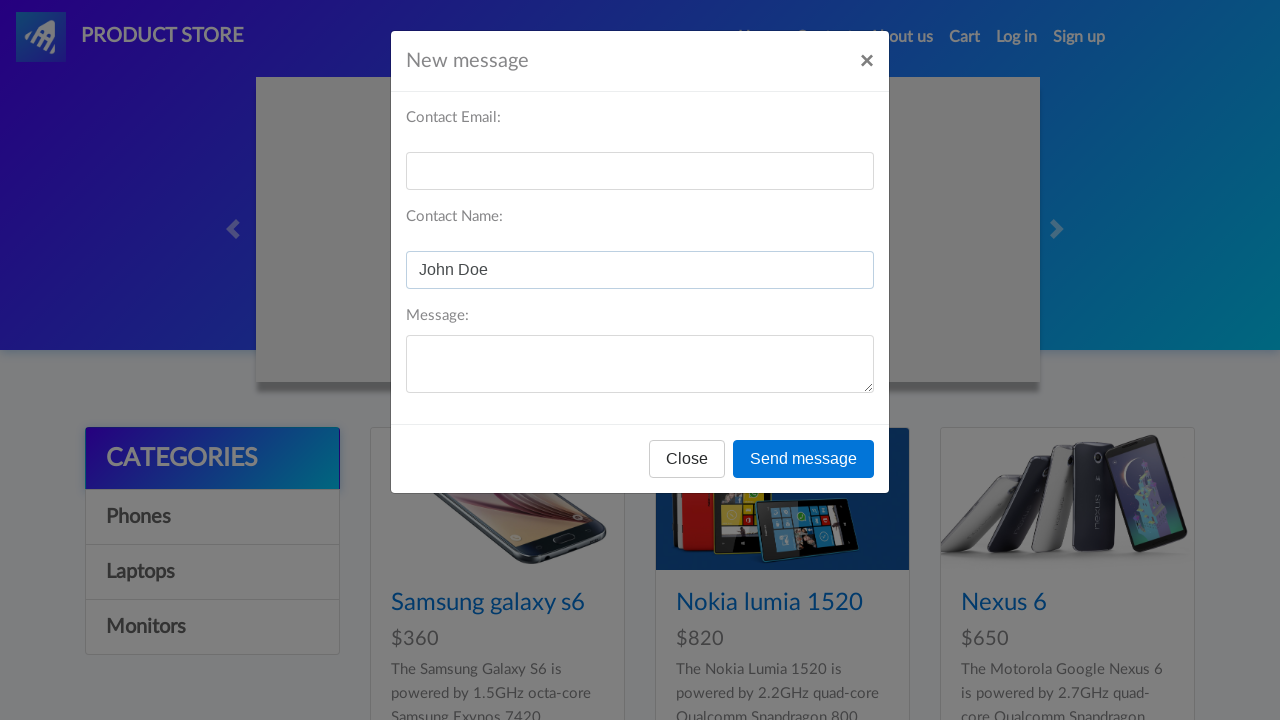

Filled recipient email field with invalid email 'invalid@' on #recipient-email
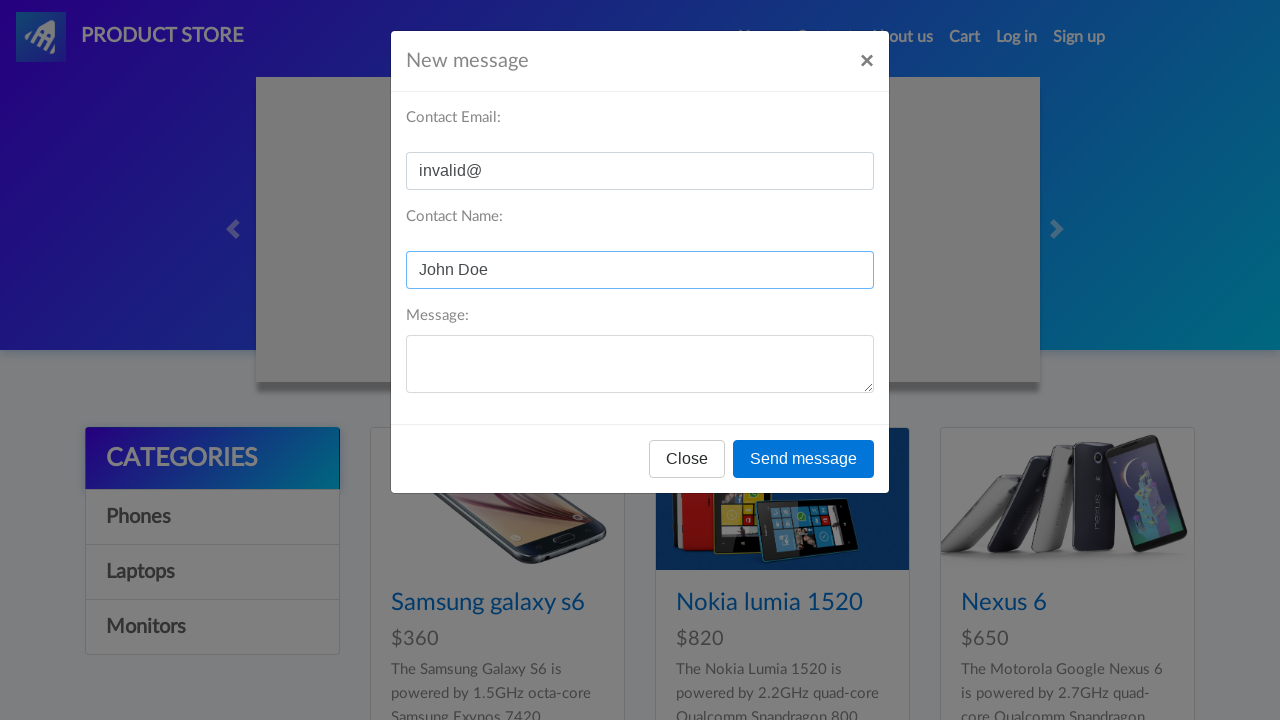

Filled message text field with 'Test message' on #message-text
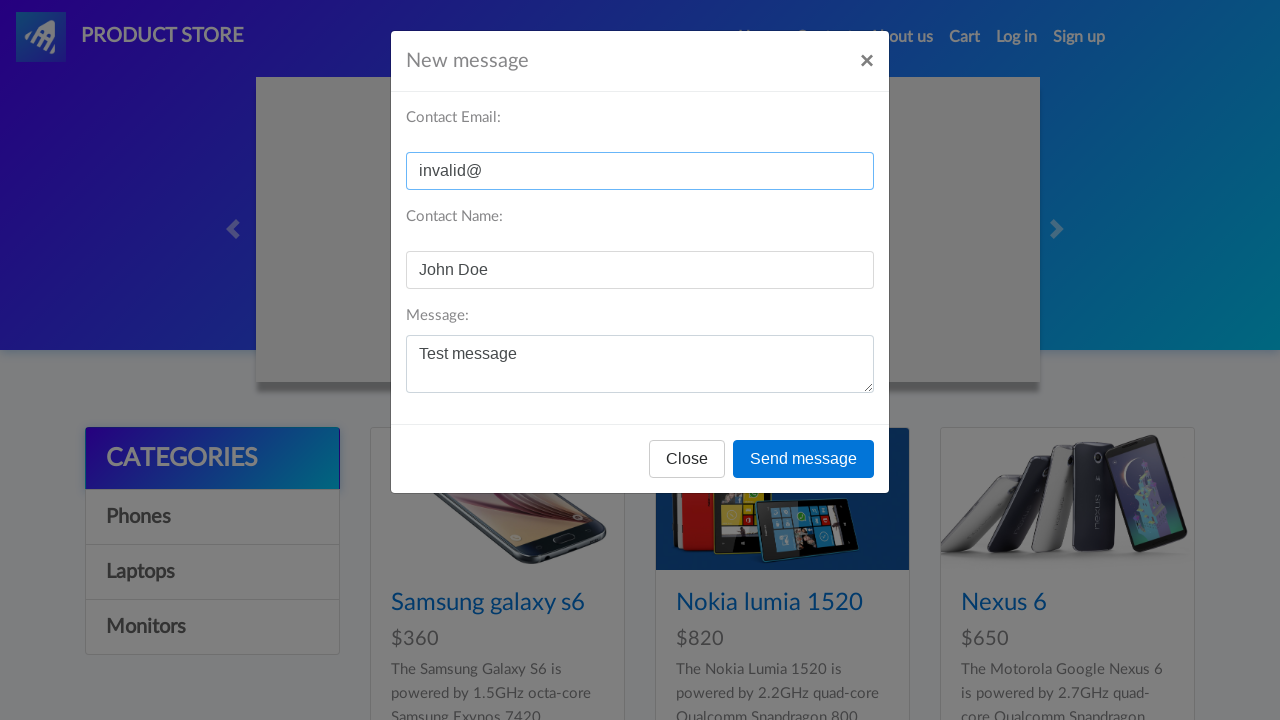

Clicked Send message button to submit form with invalid email at (804, 459) on xpath=//div[@id='exampleModal']//button[text()='Send message']
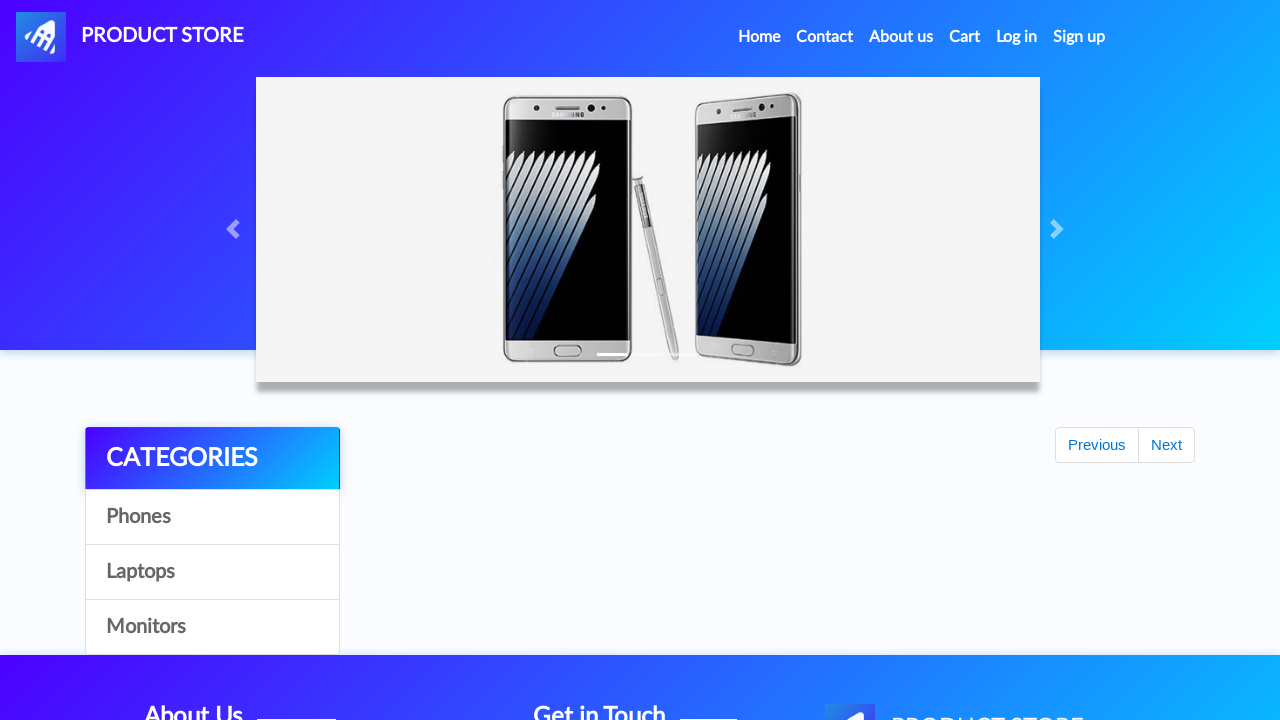

Set up dialog handler to accept validation alerts
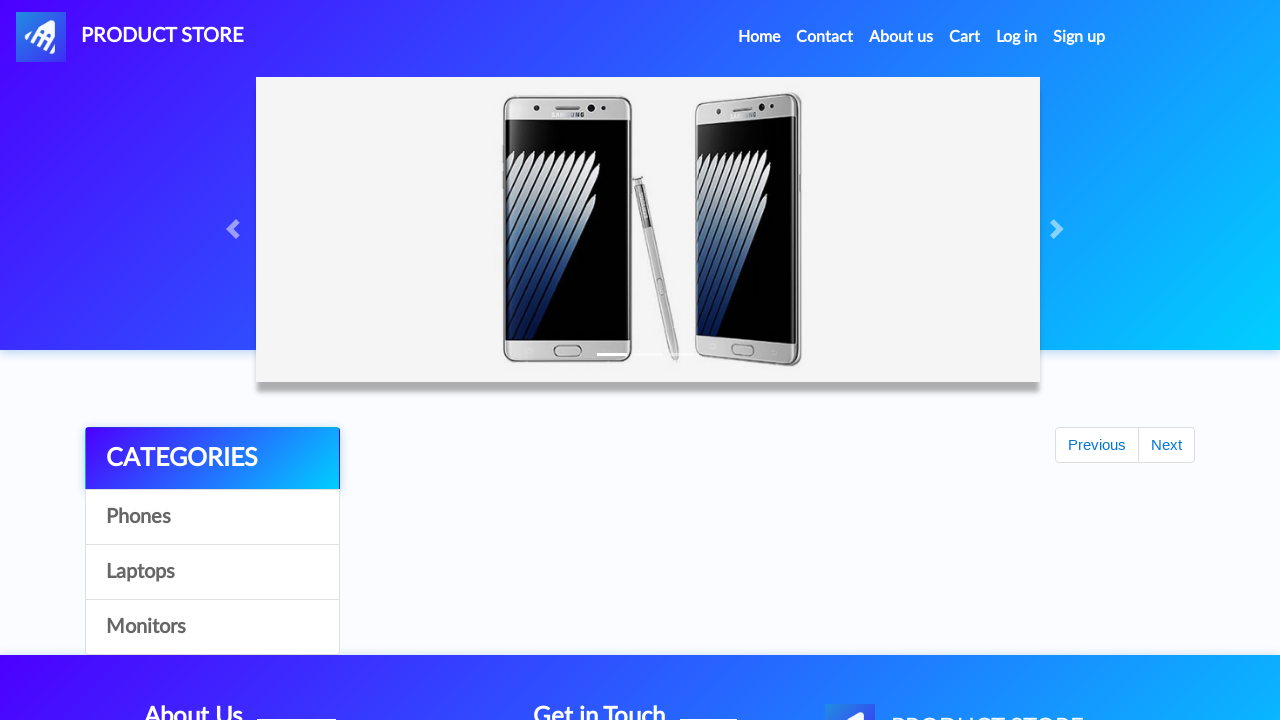

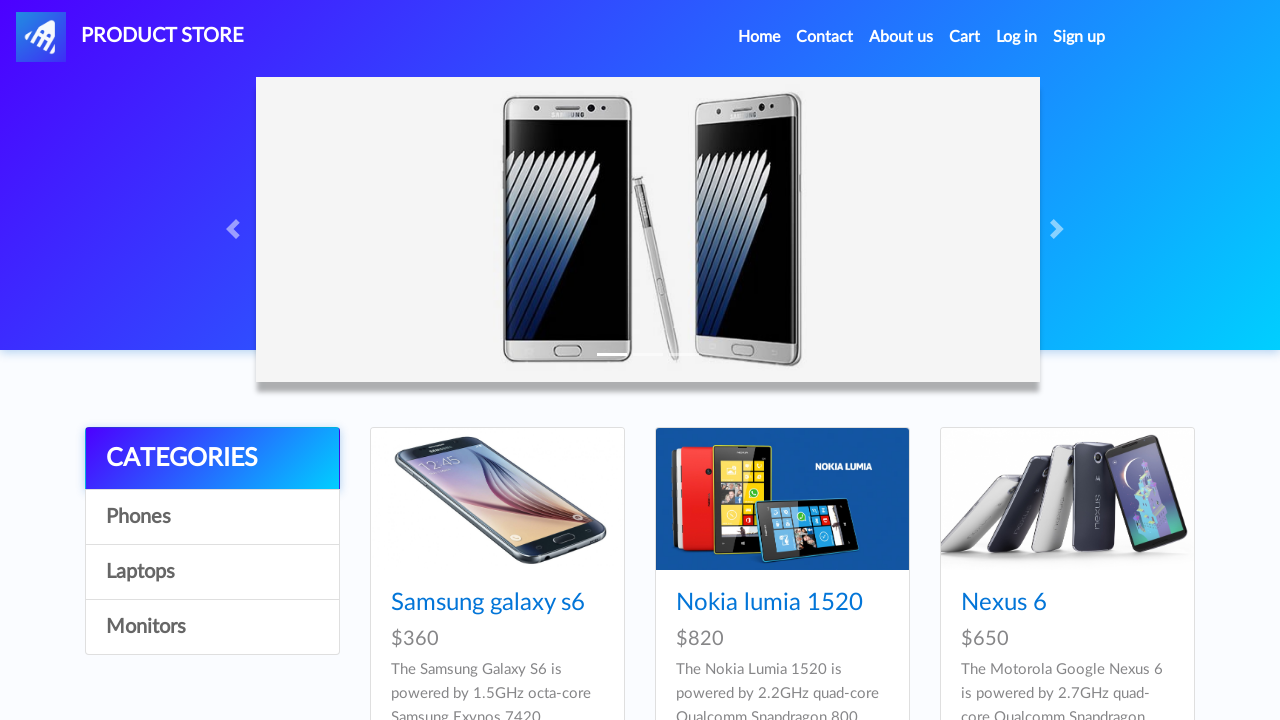